Extracts text from a pseudo-element using JavaScript and enters it into a text field, then clicks a check button

Starting URL: https://play1.automationcamp.ir/advanced.html

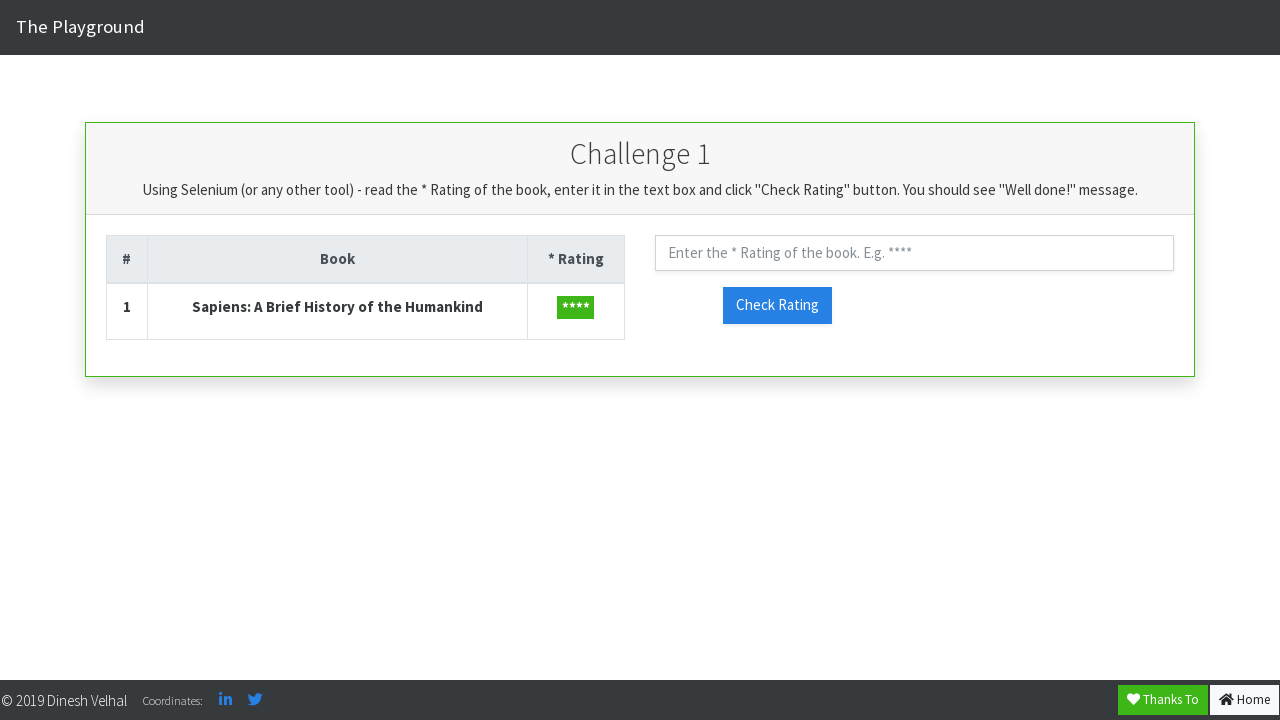

Navigated to advanced.html page
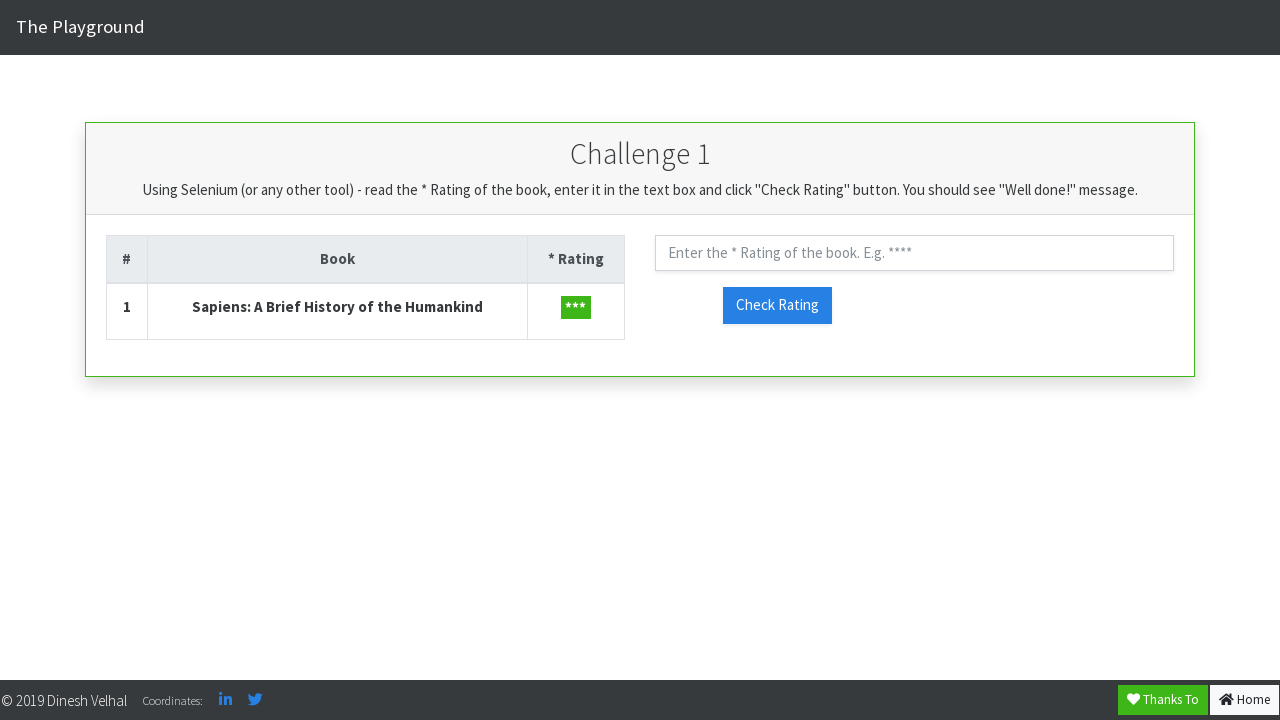

Extracted text from pseudo-element ::after using JavaScript
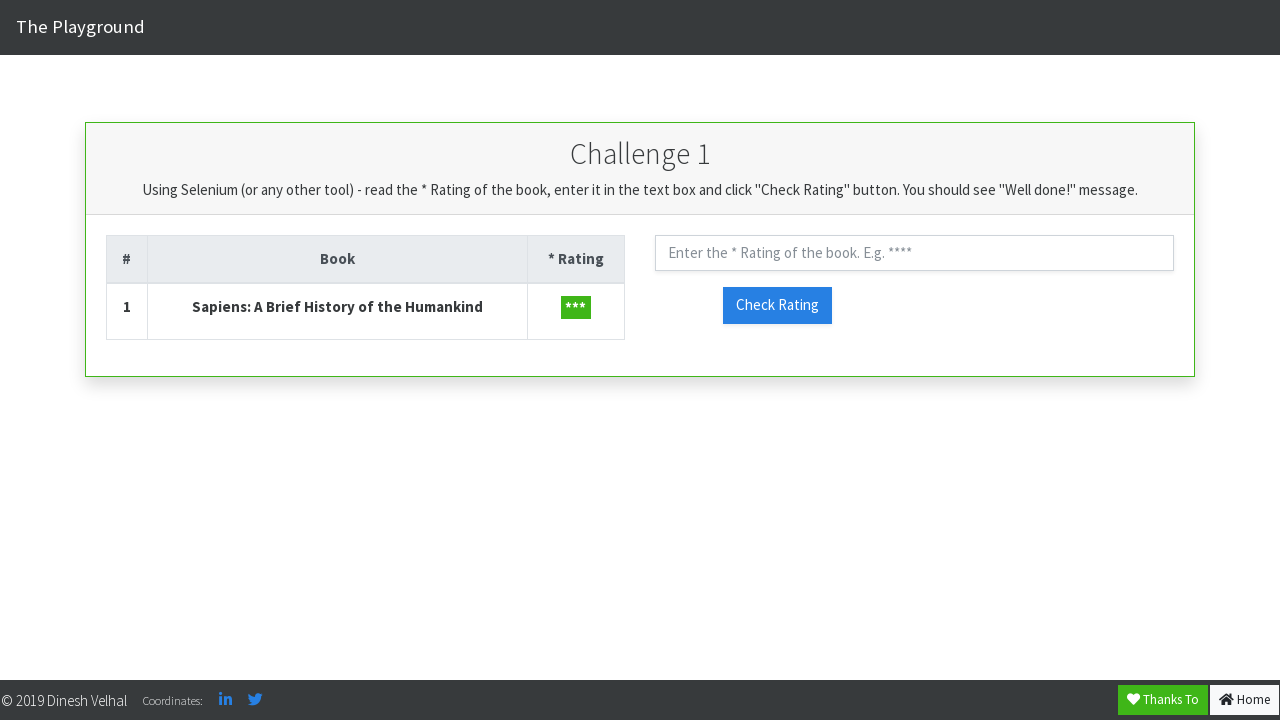

Removed quotes from extracted text, result: '***'
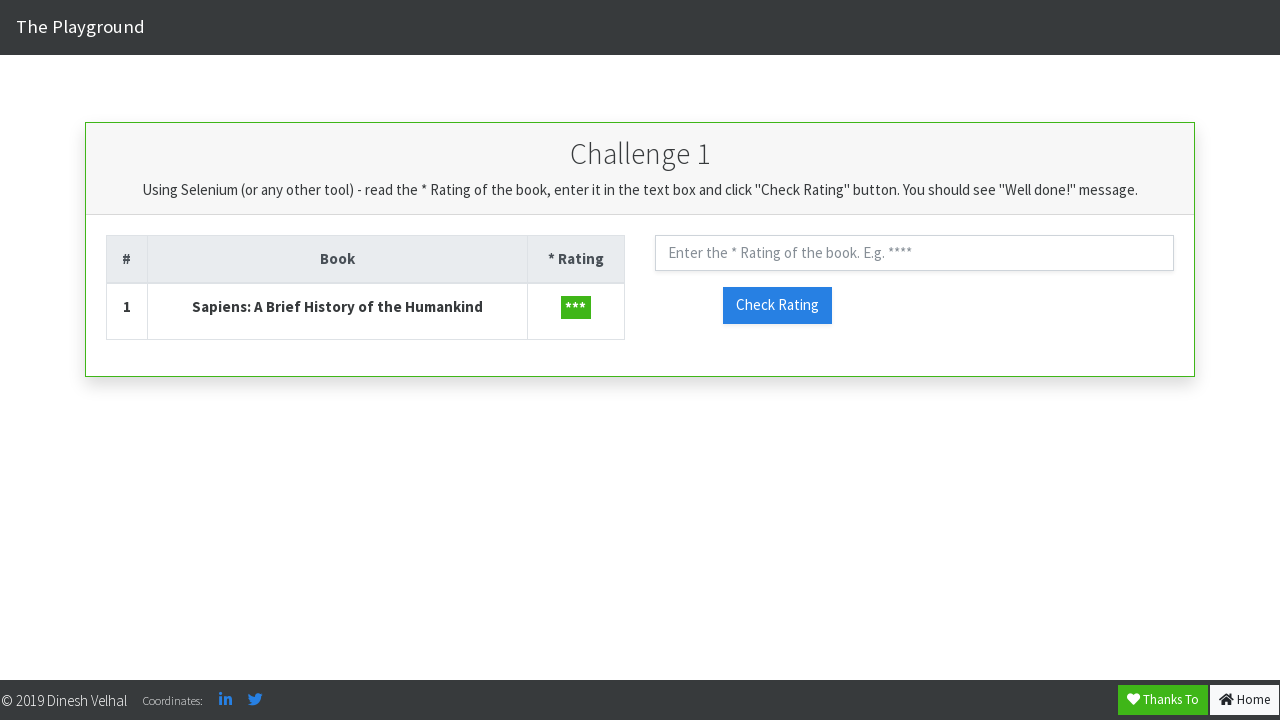

Entered extracted text '***' into rating input field on #txt_rating
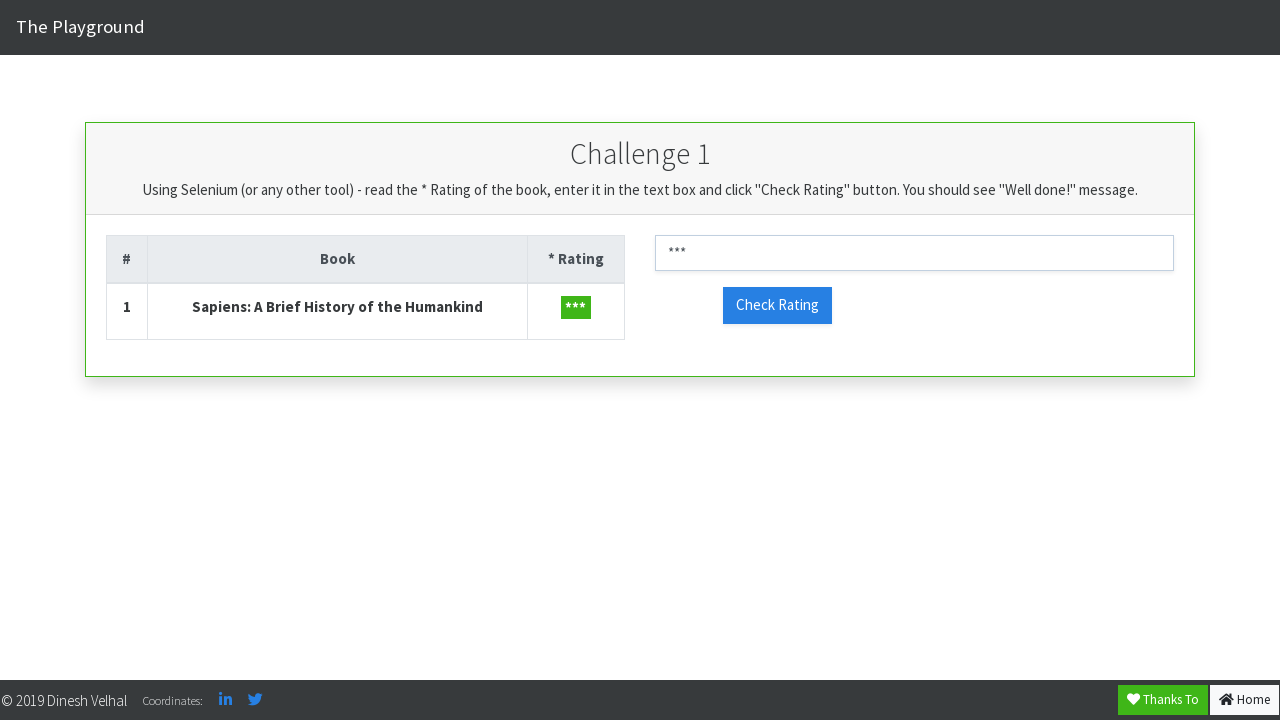

Clicked the check rating button at (777, 305) on #check_rating
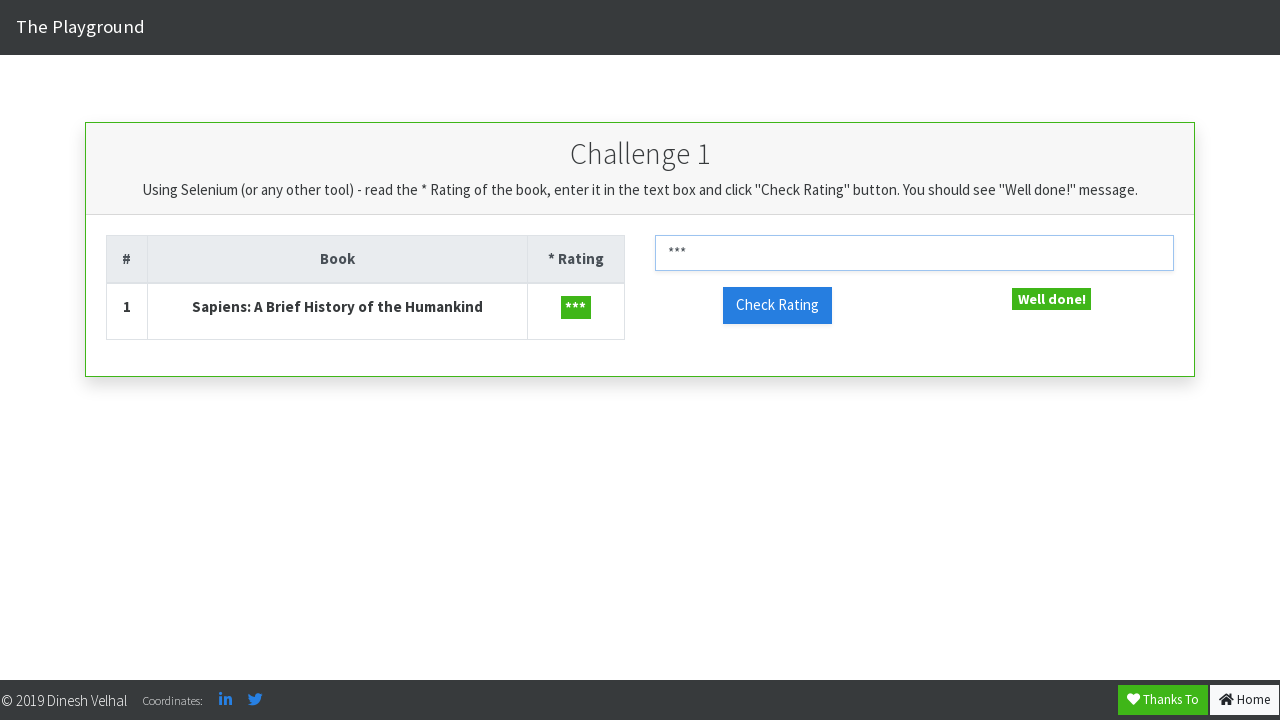

Waited 2 seconds for potential results to load
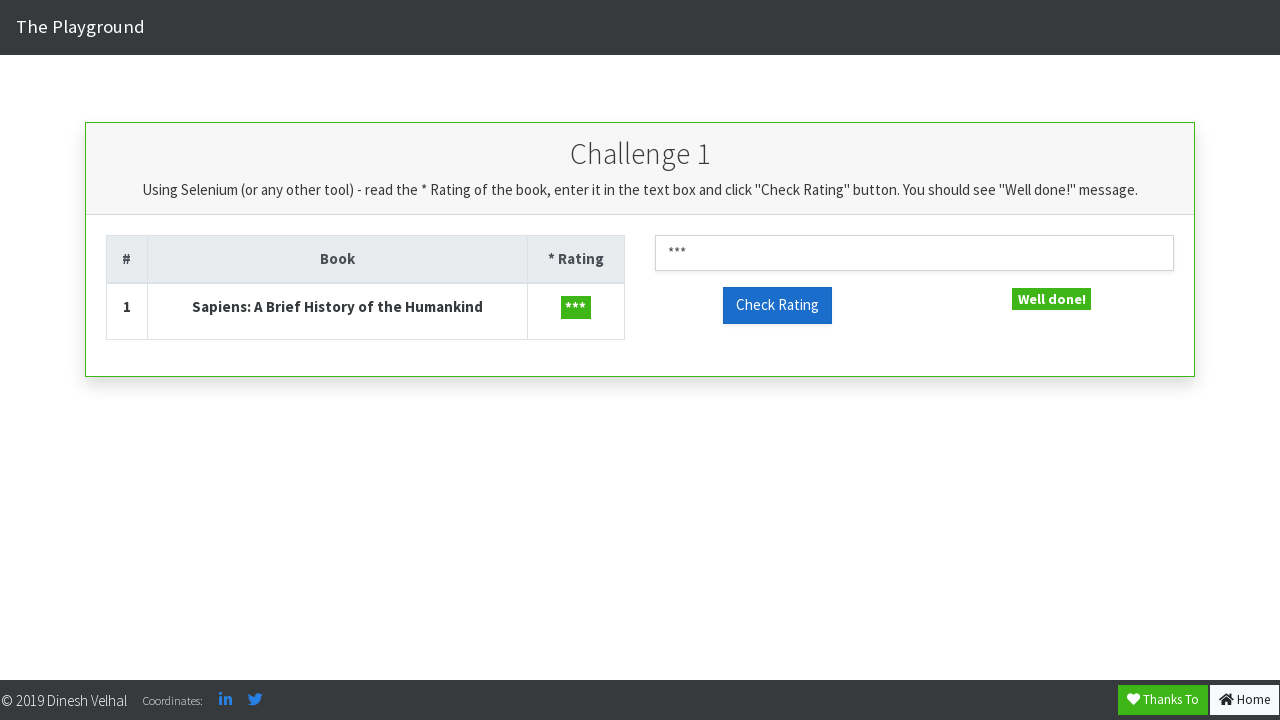

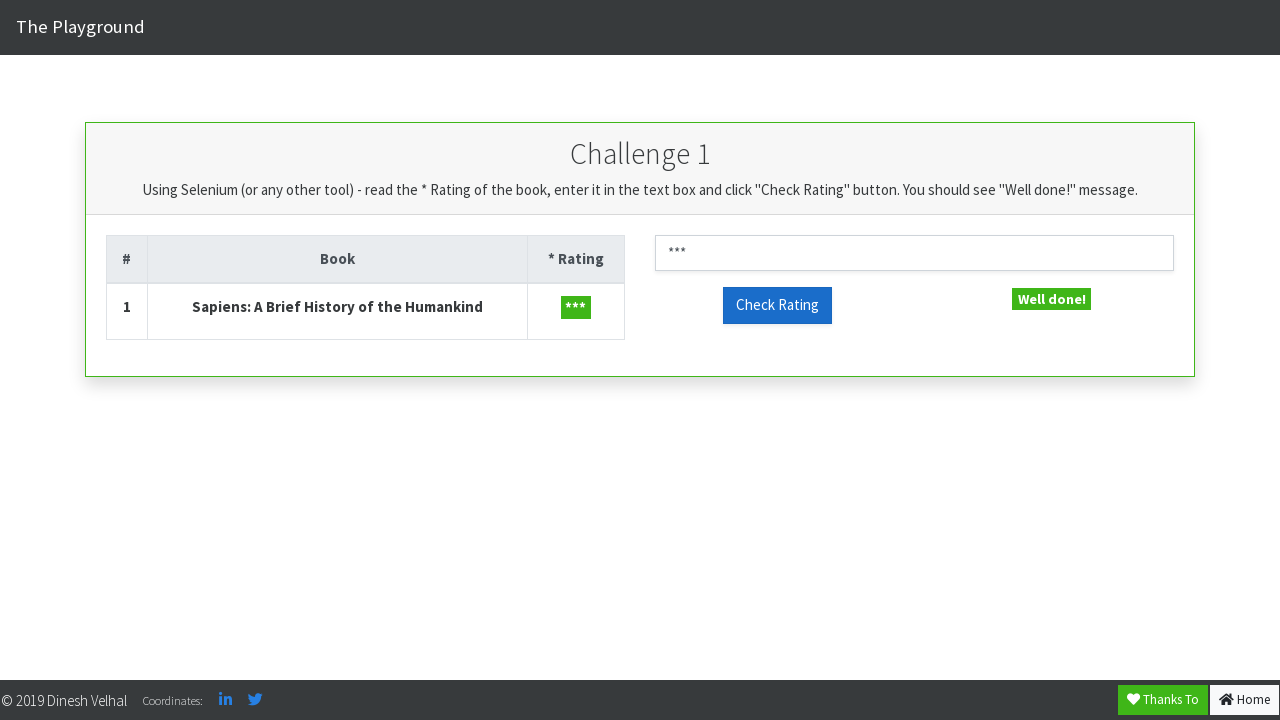